Tests dropdown selection methods by selecting options using index, visible text, and value attributes

Starting URL: https://demoqa.com/select-menu

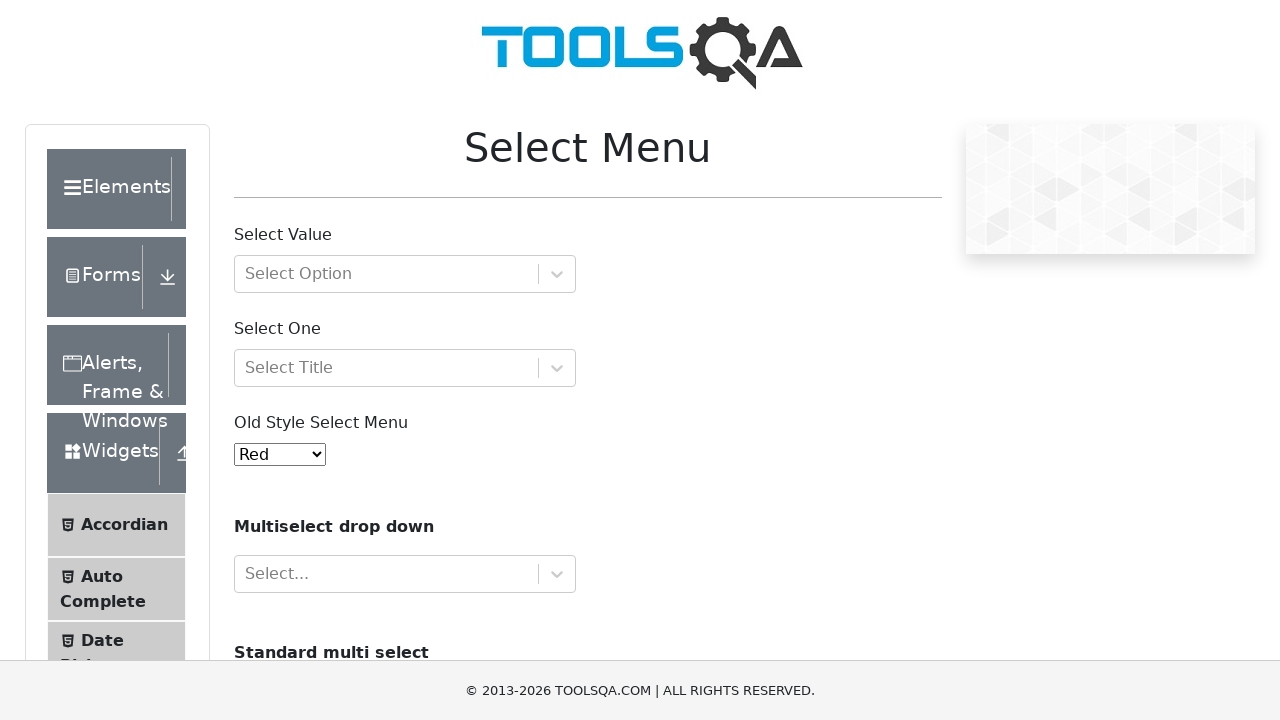

Selected 'Purple' option using index 4 on select#oldSelectMenu
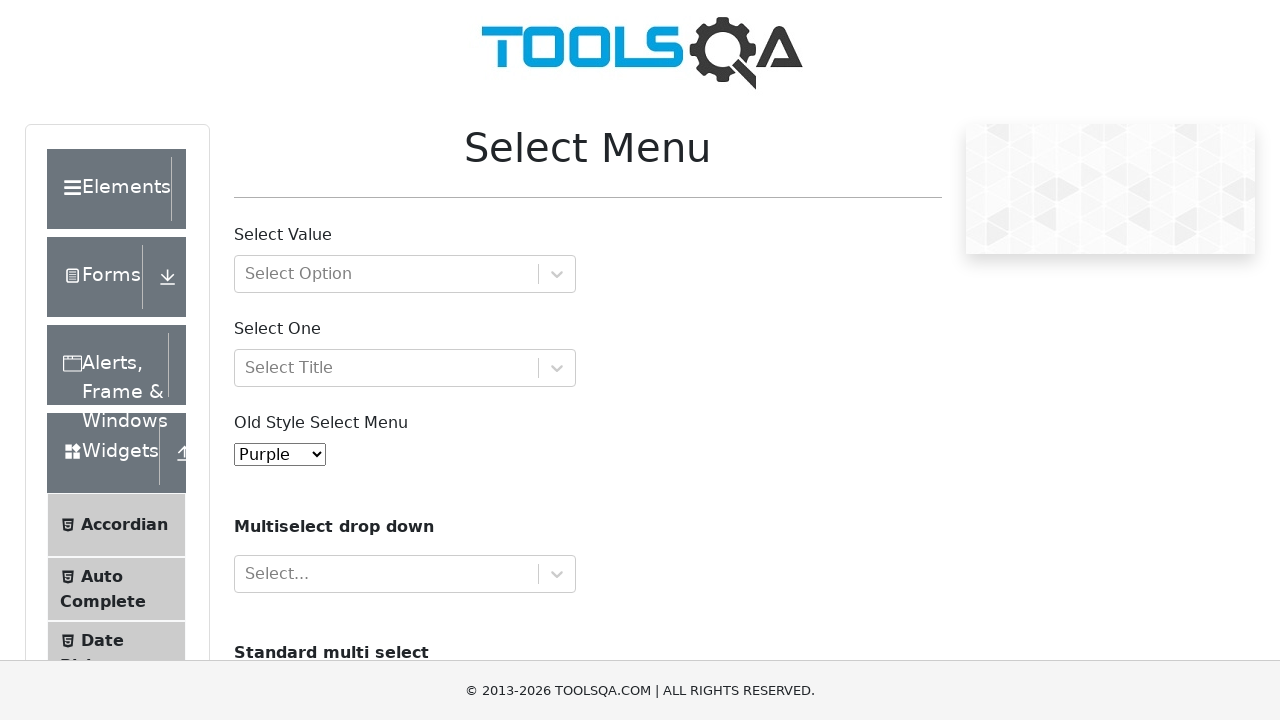

Retrieved selected option value
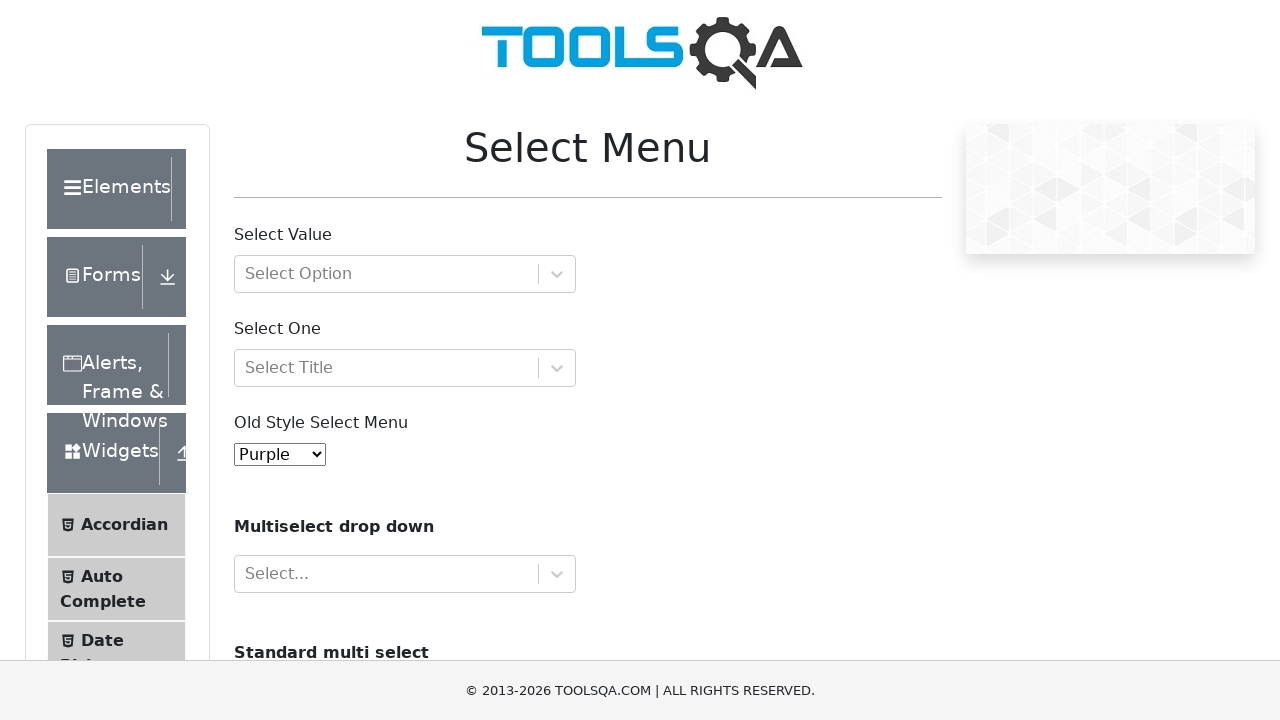

Retrieved selected option text content
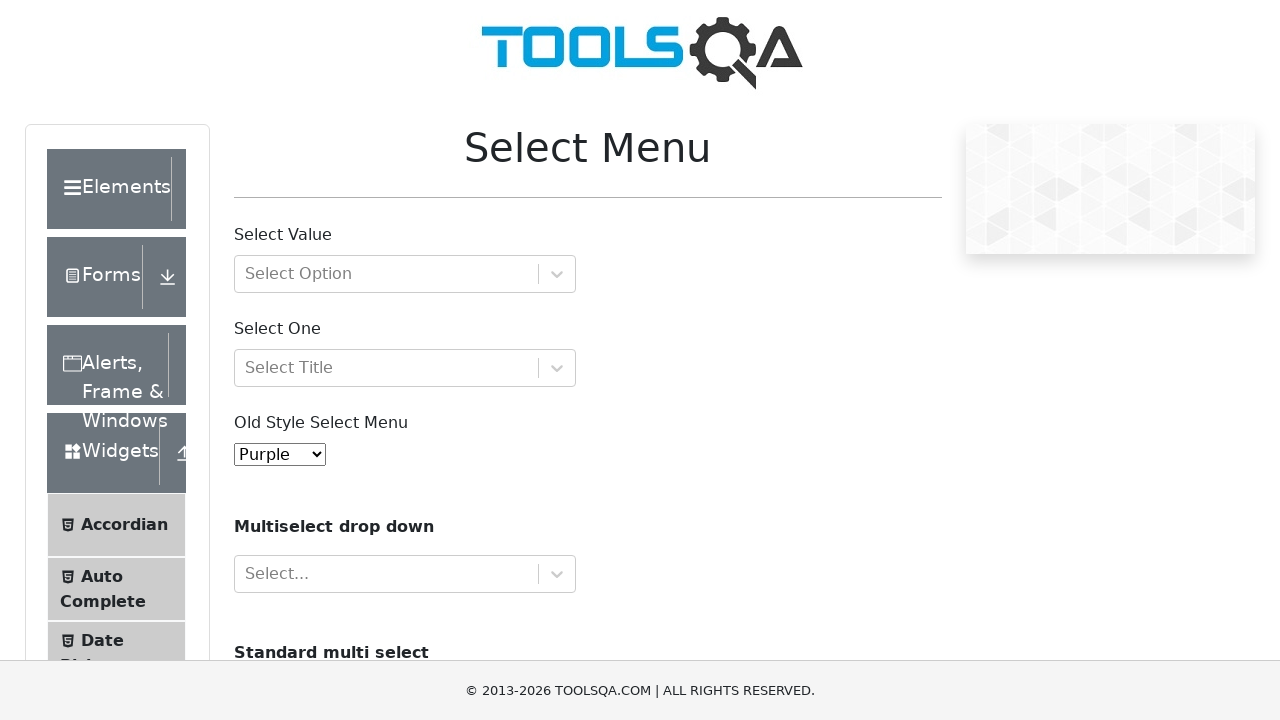

Verified 'Purple' is selected
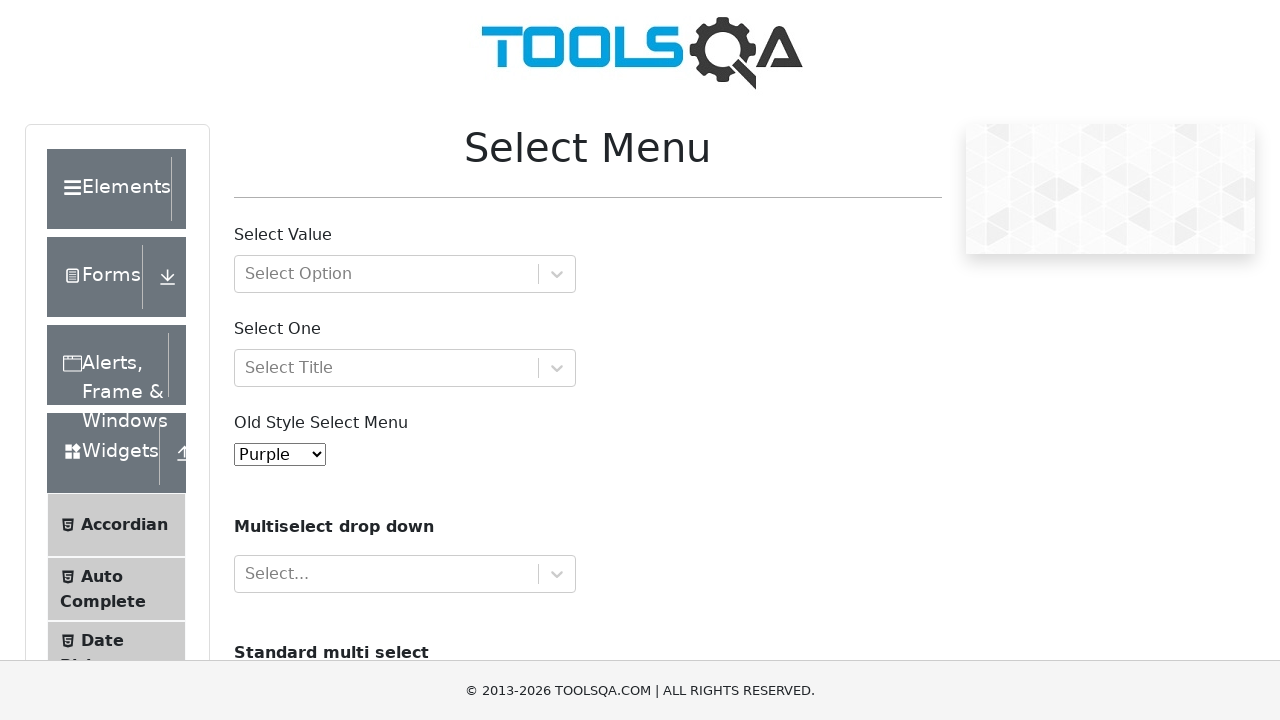

Selected 'Magenta' option using visible text on select#oldSelectMenu
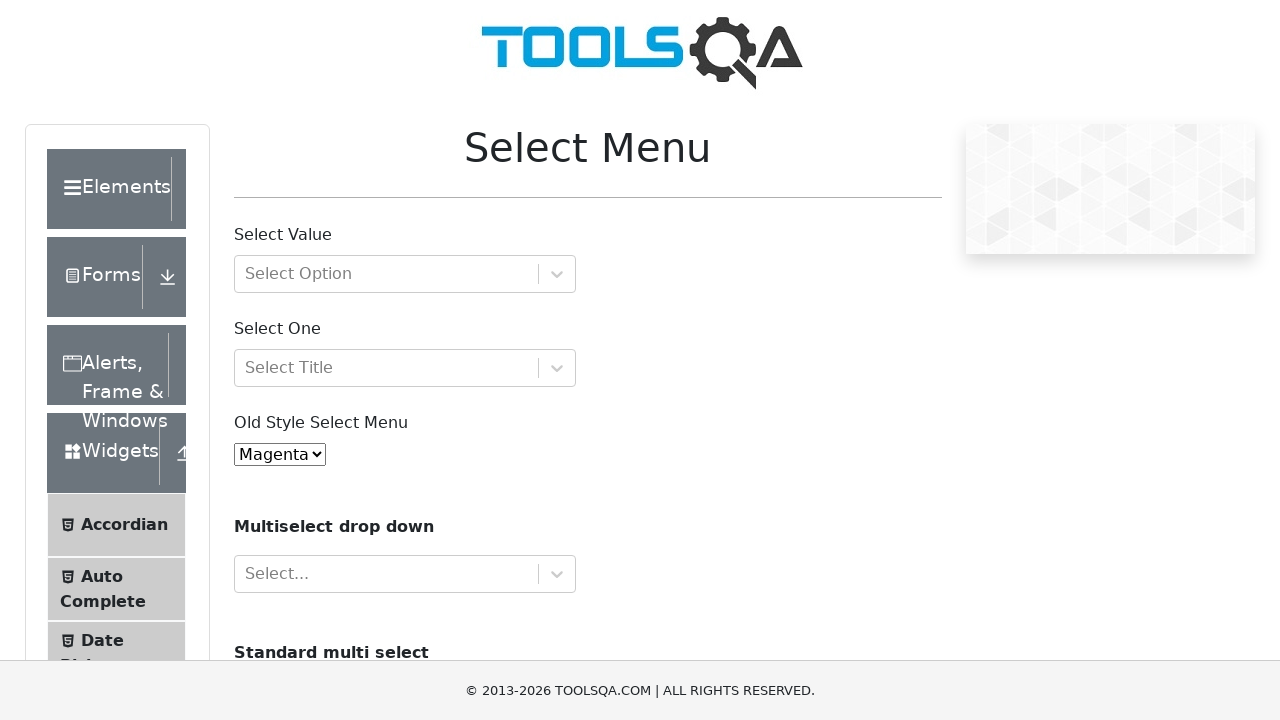

Selected 'Black' option using value attribute '5' on select#oldSelectMenu
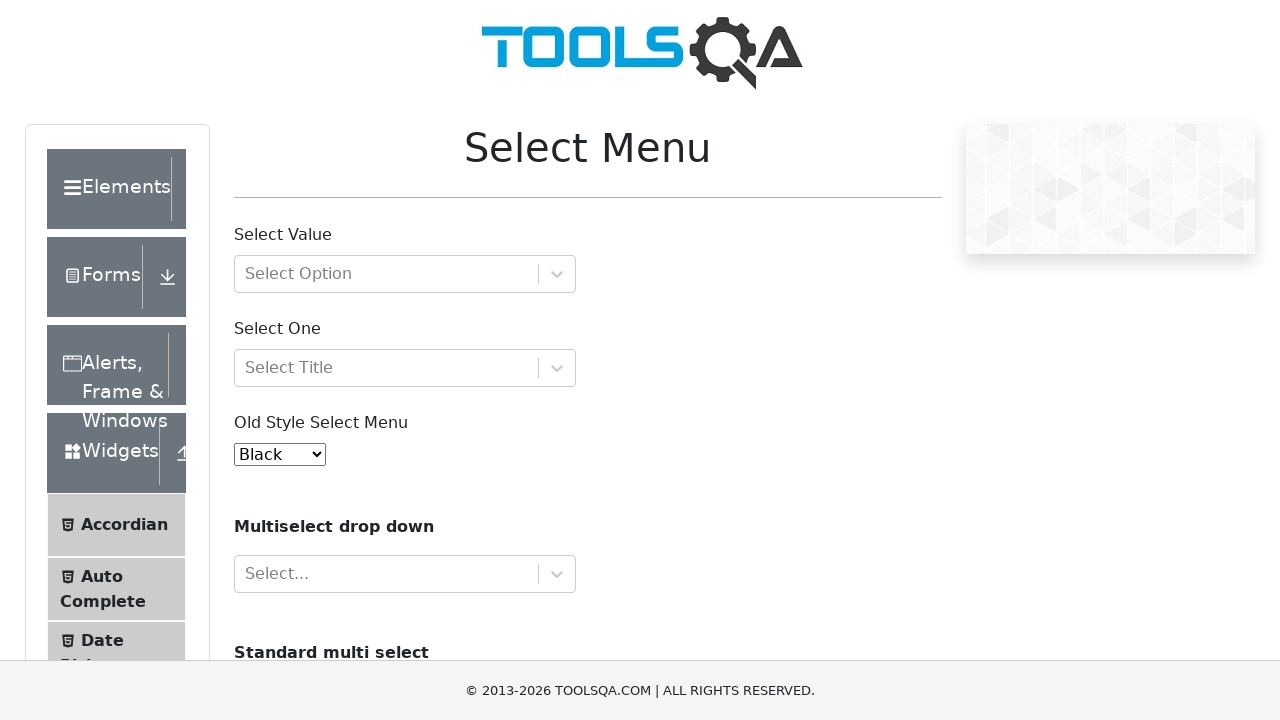

Retrieved selected option value
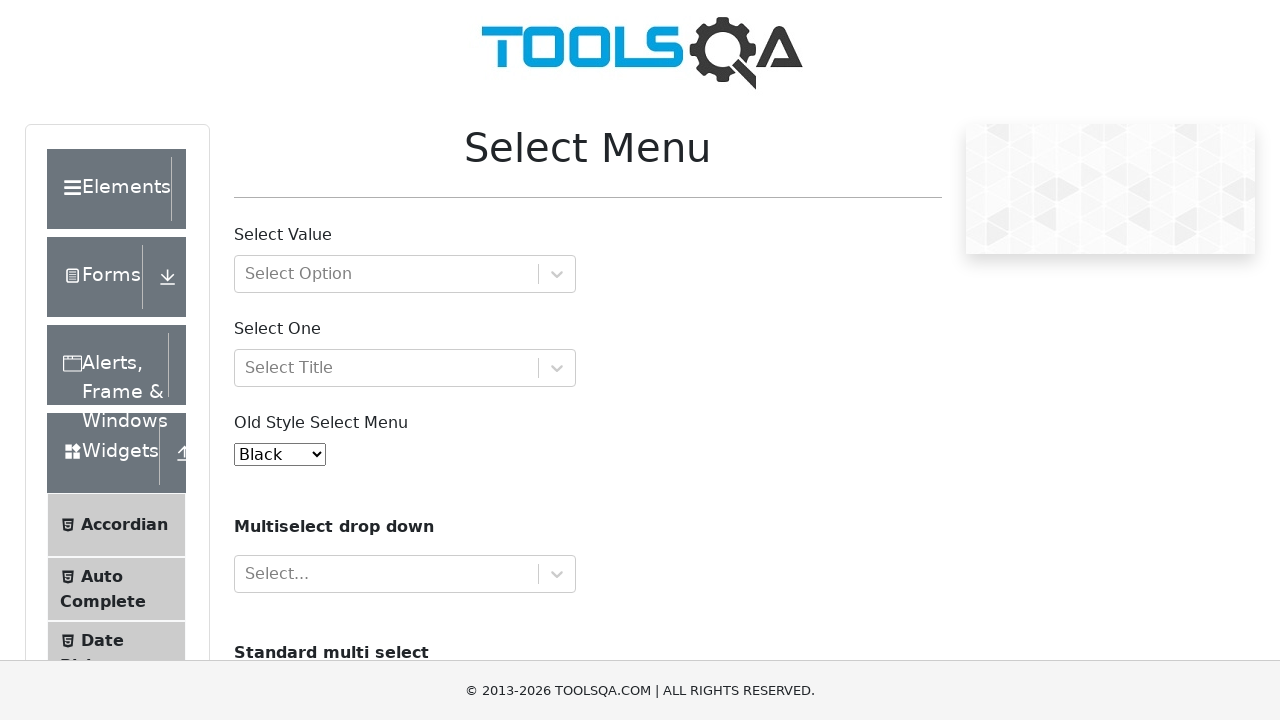

Retrieved selected option text content
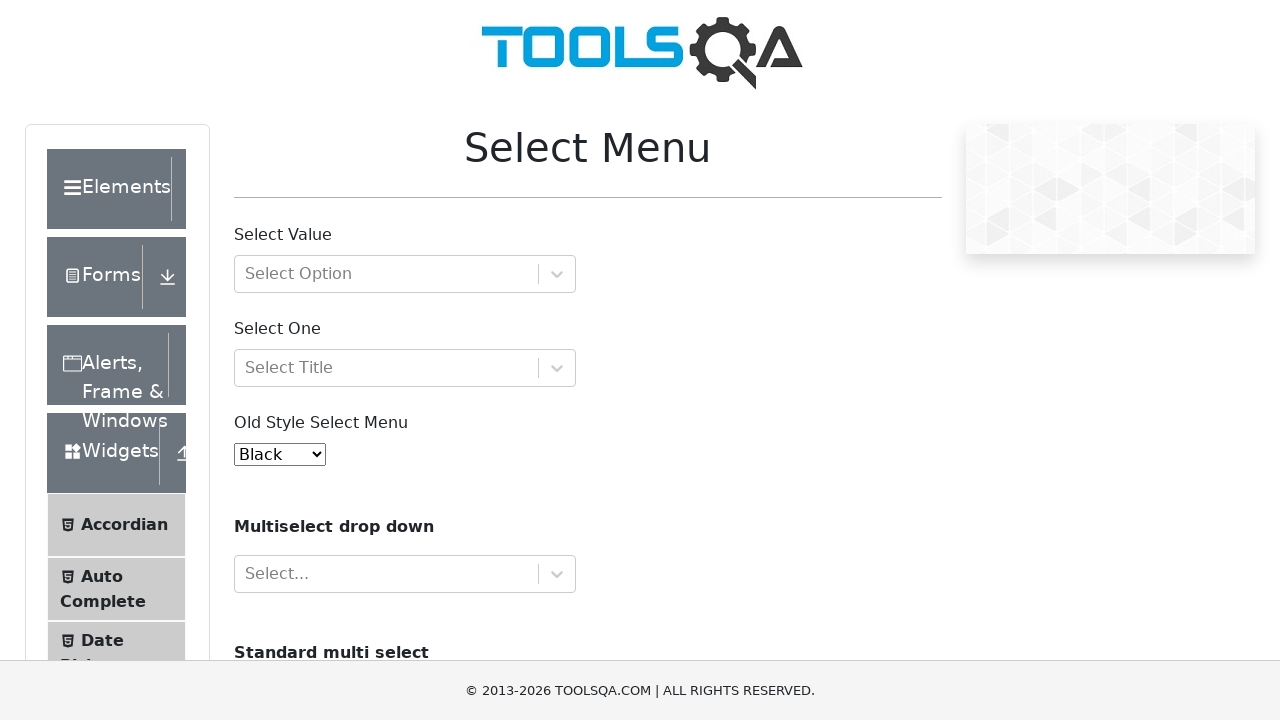

Verified 'Black' is selected
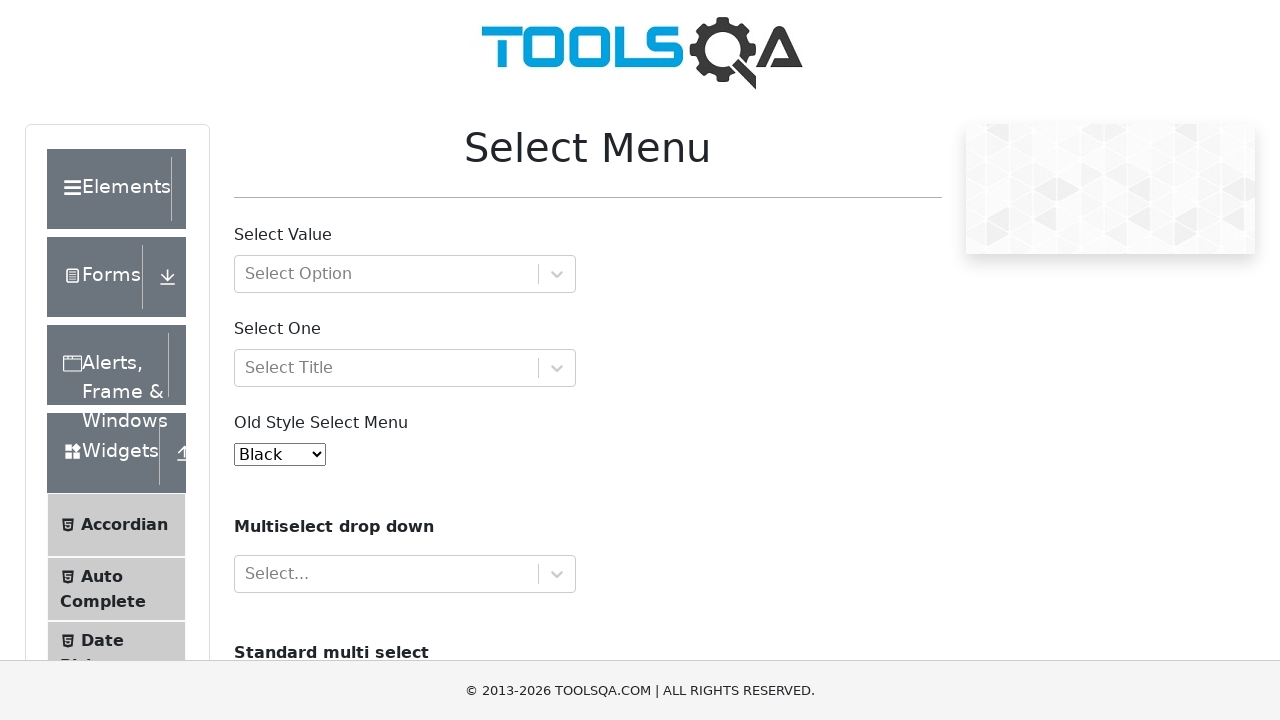

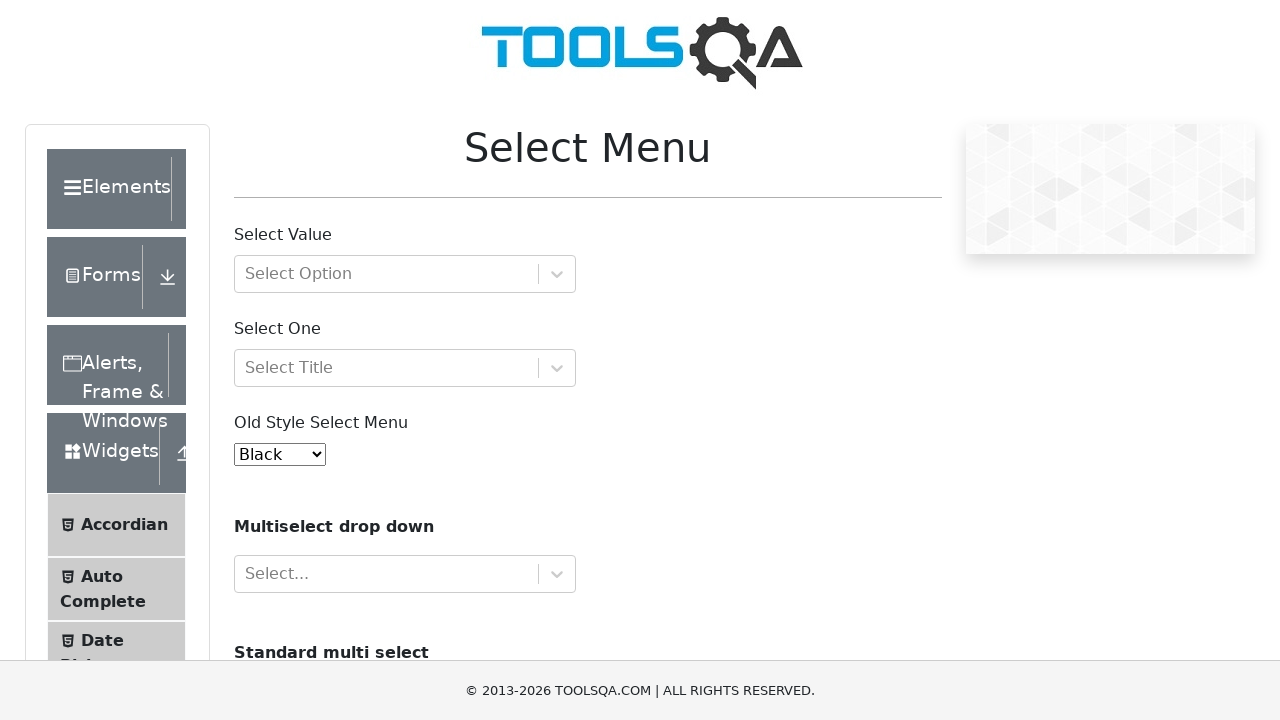